Tests a simple form by filling in first name, last name, city, and country fields, then clicking the submit button.

Starting URL: http://suninjuly.github.io/simple_form_find_task.html

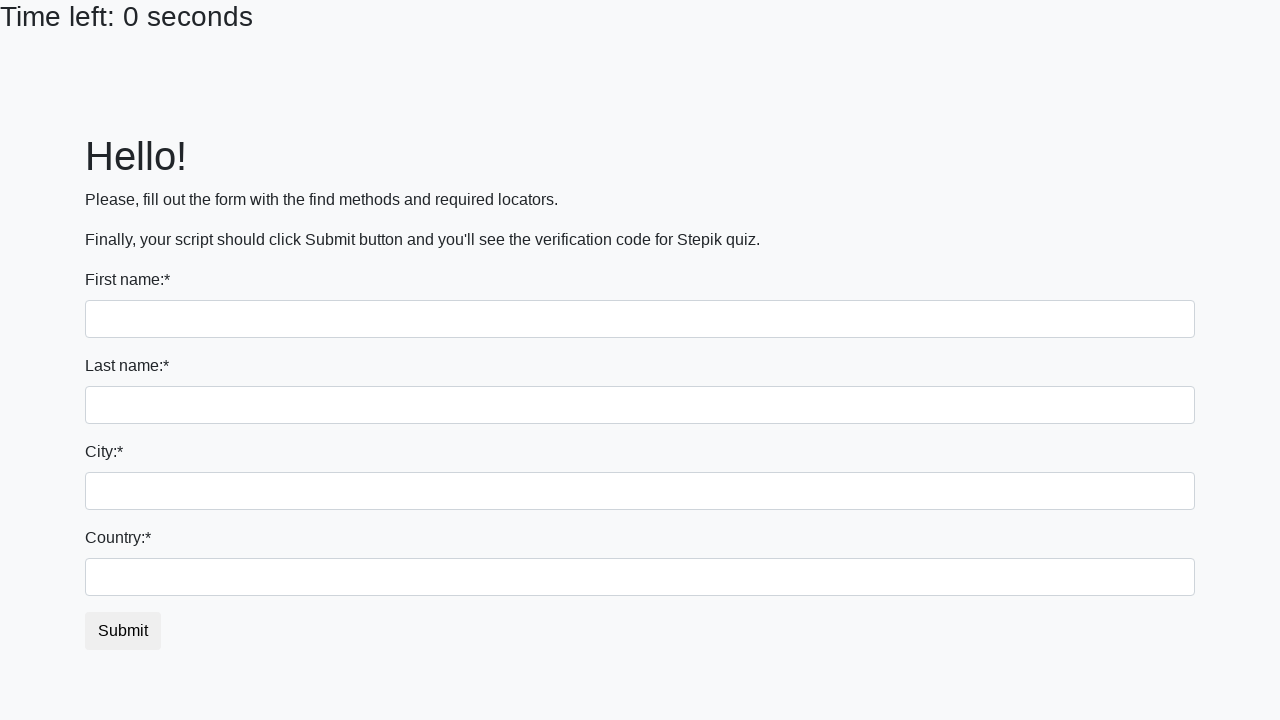

Filled first name field with 'Sveta' on input
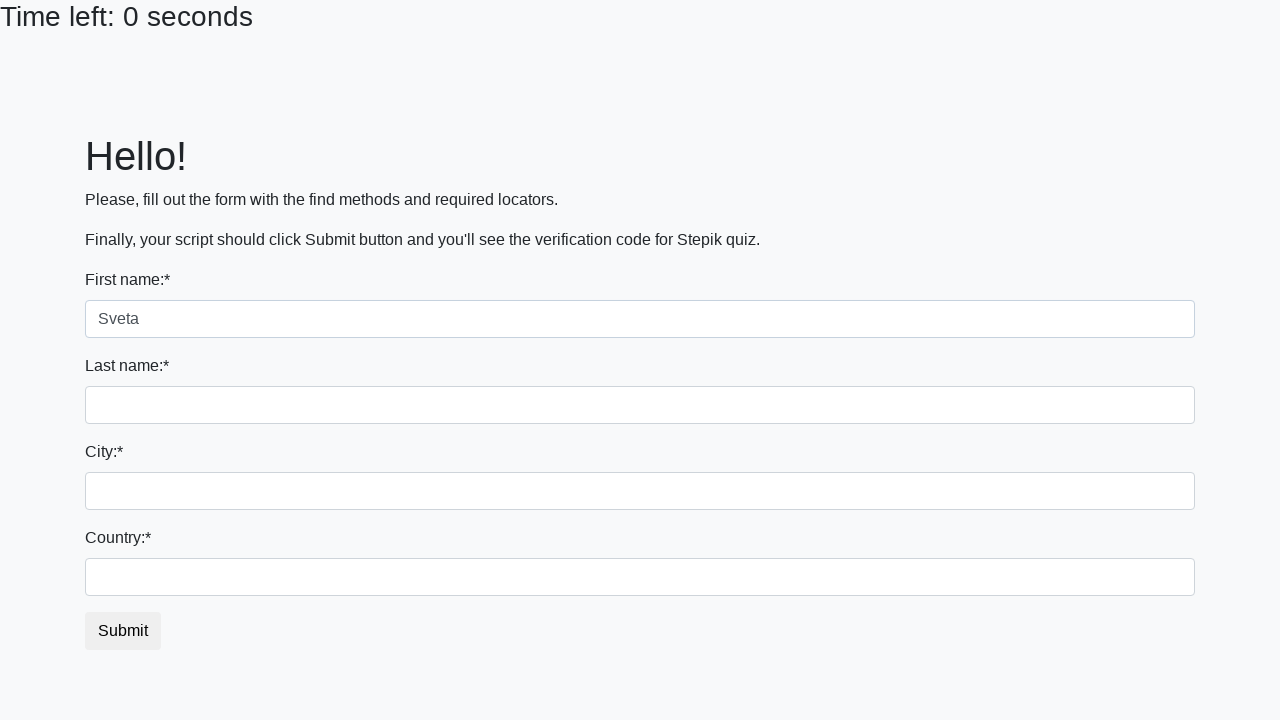

Filled last name field with 'Bal' on input[name='last_name']
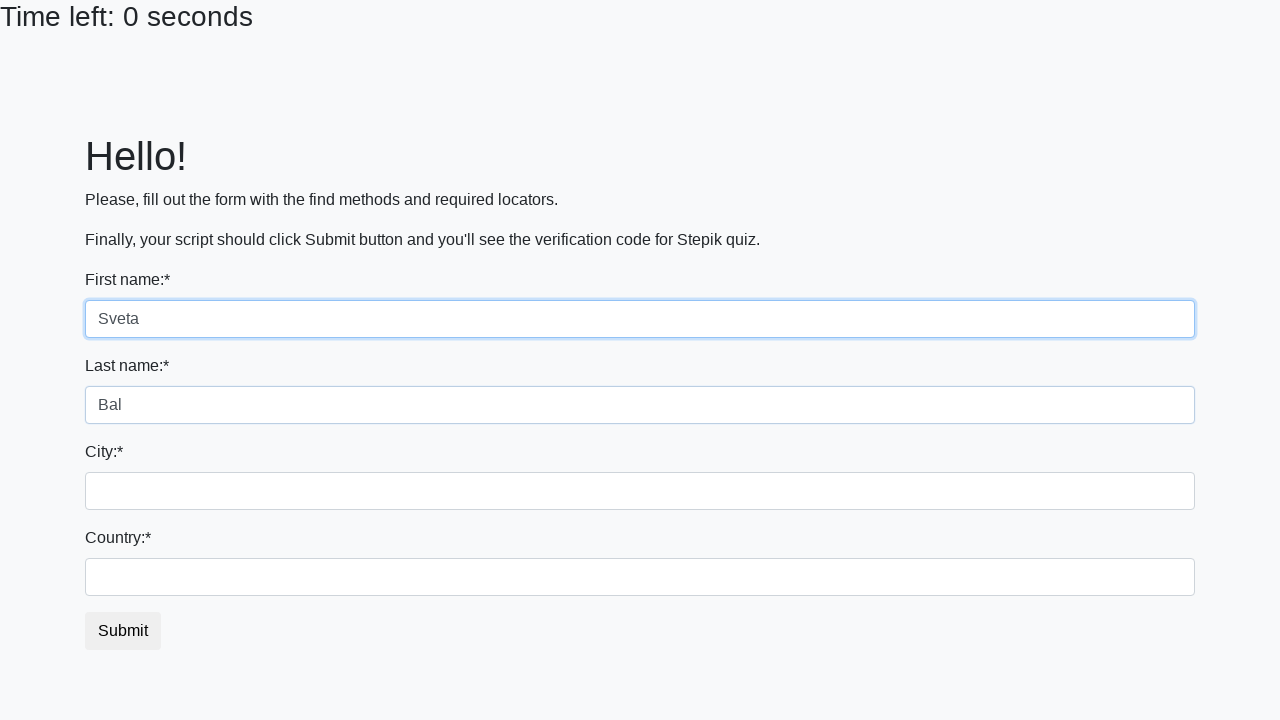

Filled city field with 'Saint Petersburg' on .form-control.city
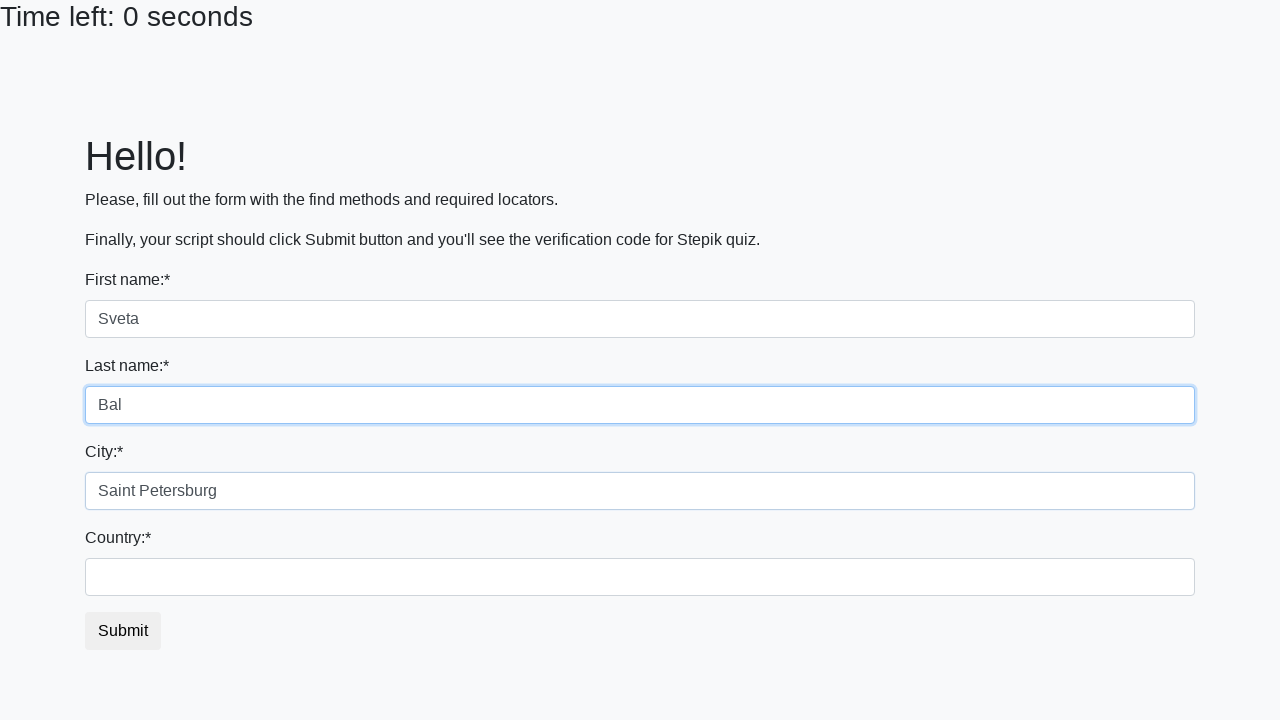

Filled country field with 'Russia' on #country
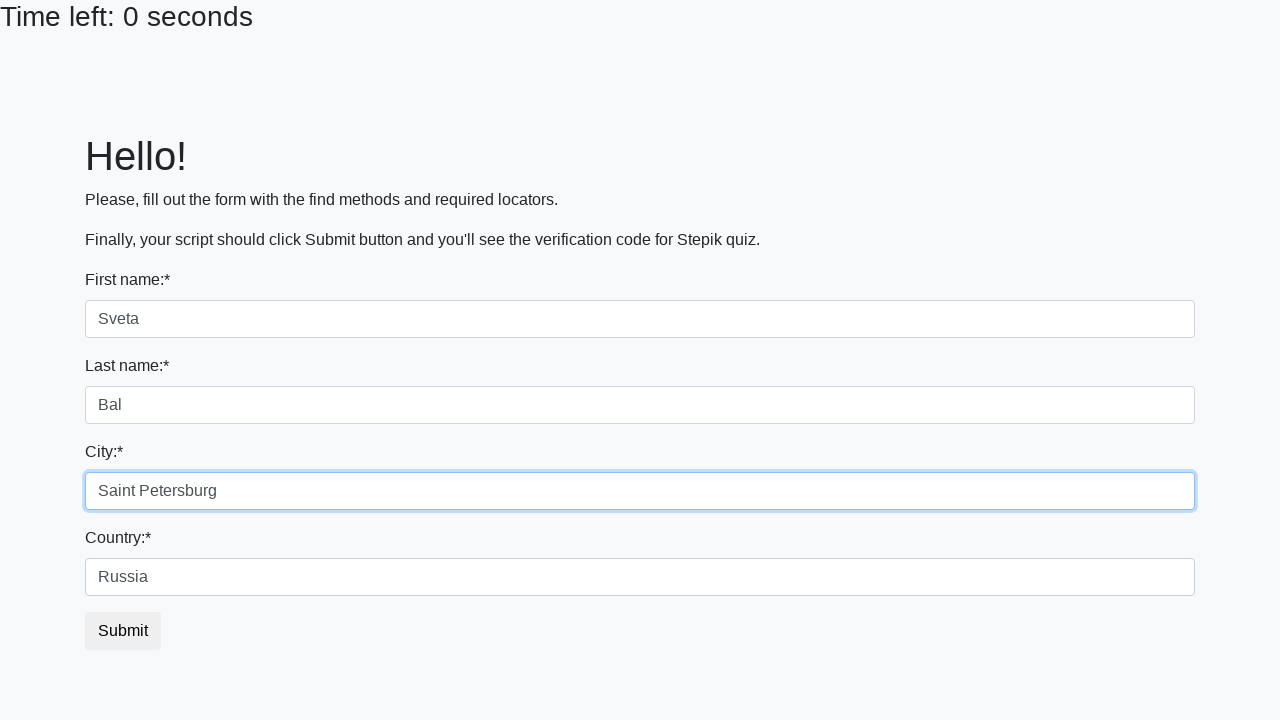

Clicked submit button to submit the form at (123, 631) on button.btn
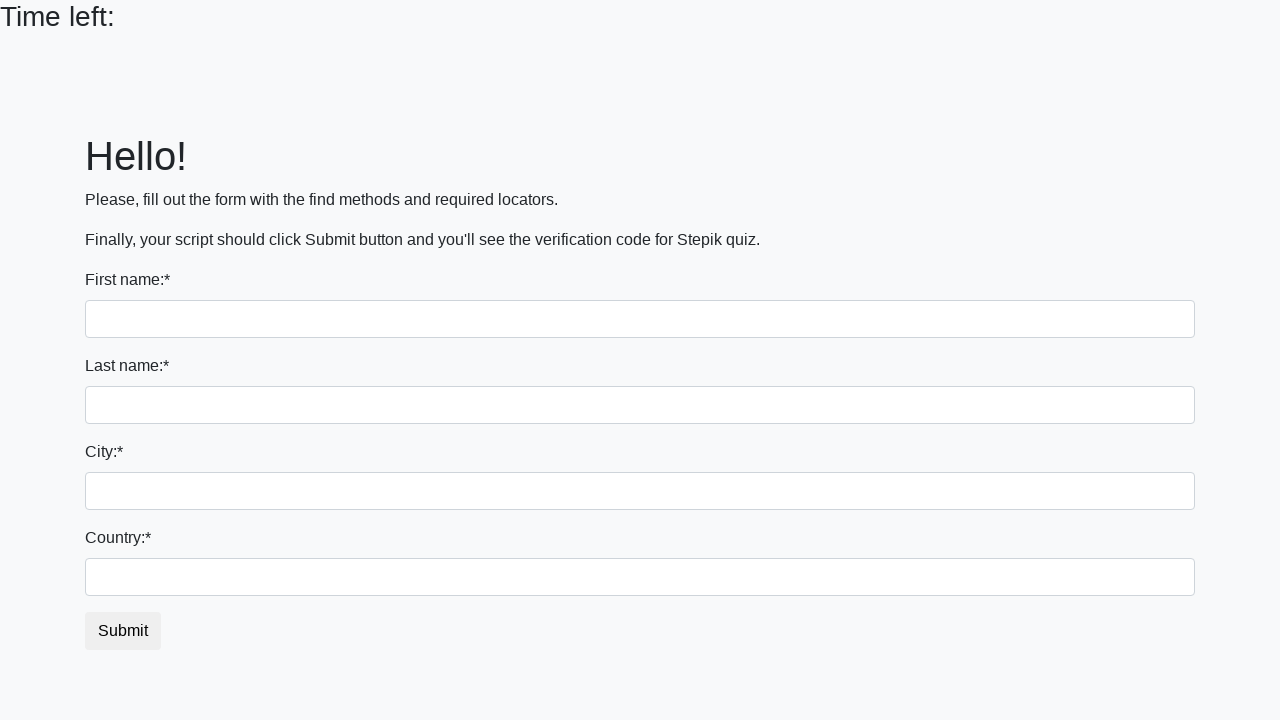

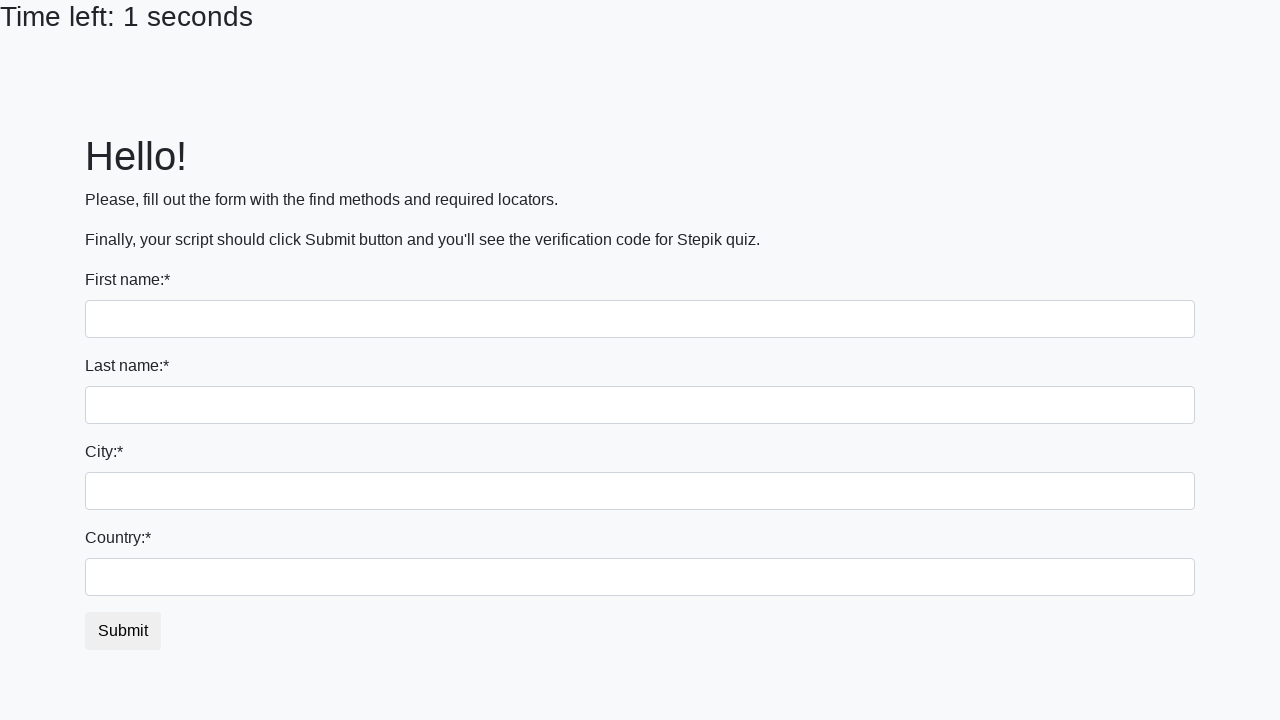